Tests the ability to highlight an element on a webpage by finding a specific element by ID and visually verifying it can be located on a large page with many elements.

Starting URL: http://the-internet.herokuapp.com/large

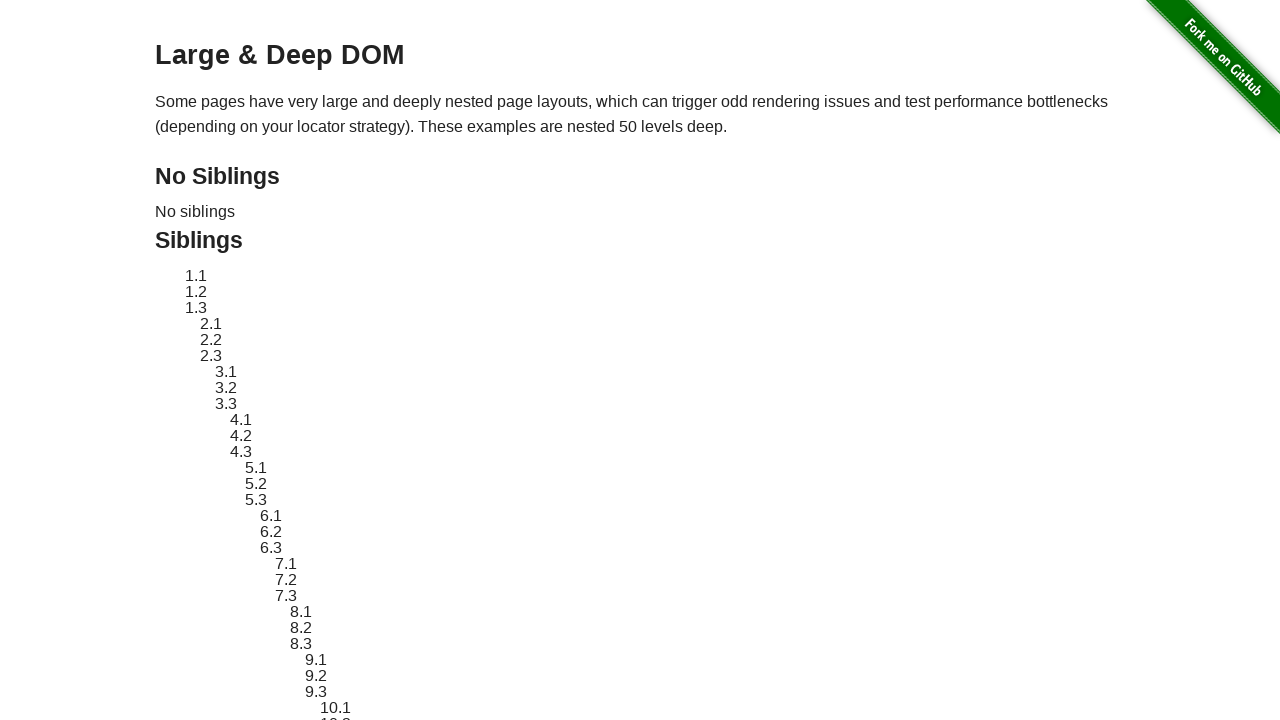

Located element with ID 'sibling-2.3' on the large page
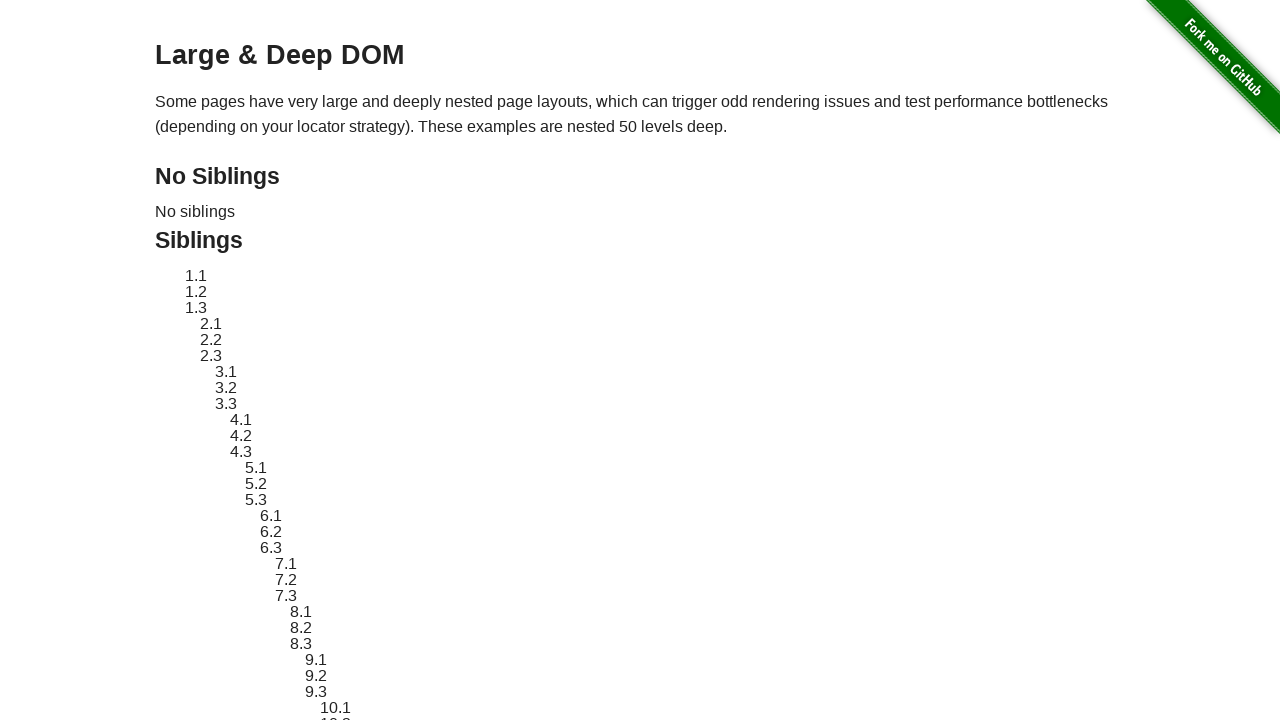

Element became visible on the page
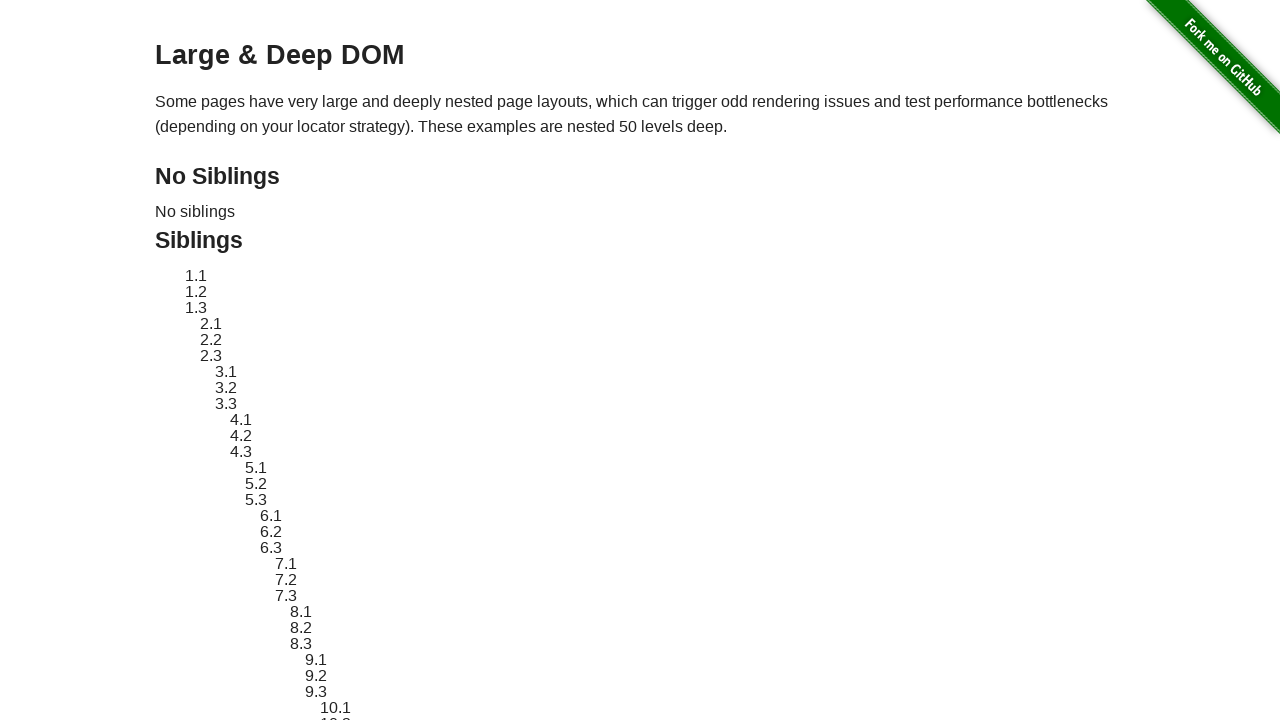

Applied red dashed border to highlight the element for visual verification
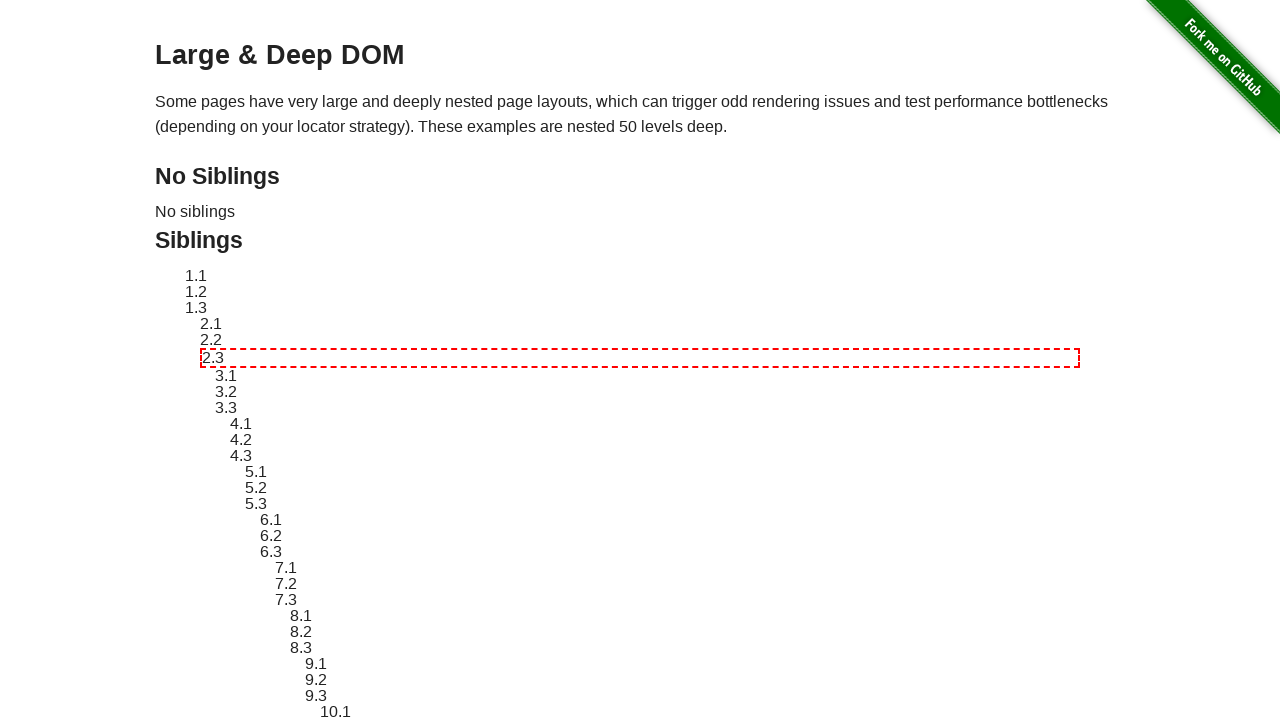

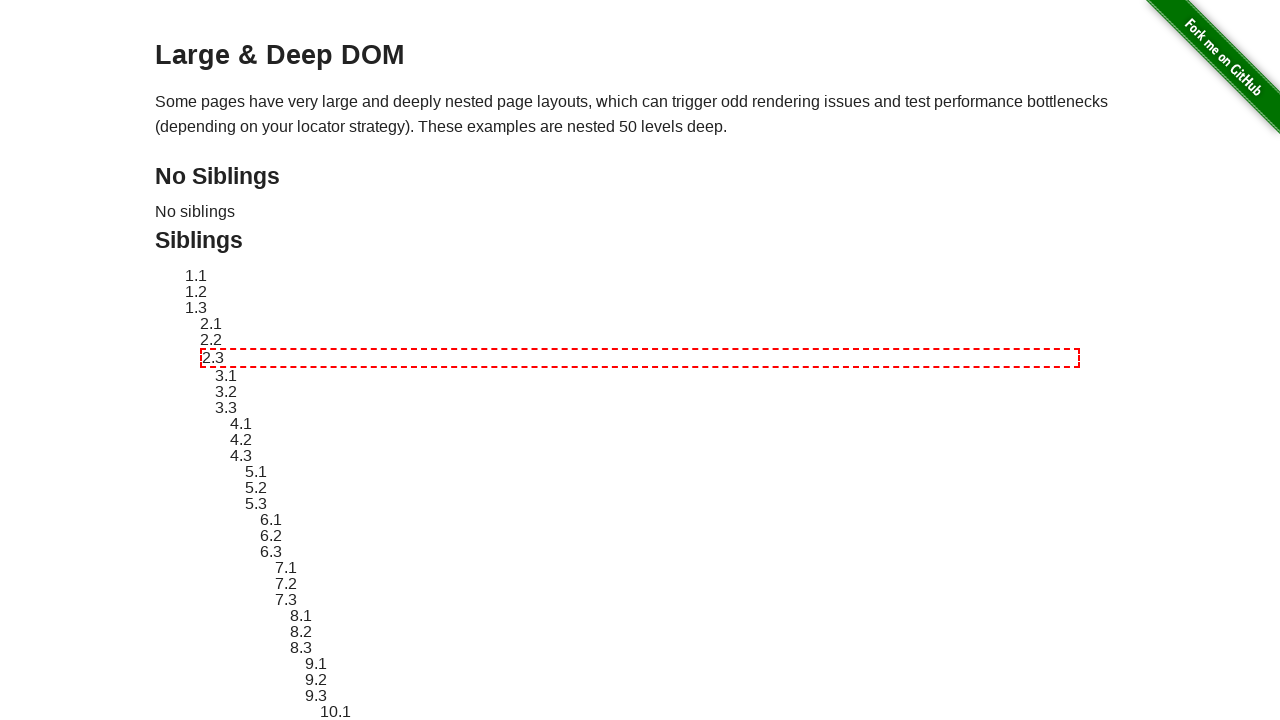